Tests auto-suggestive dropdown functionality by typing a partial search term and selecting a matching option from the suggestions list

Starting URL: https://rahulshettyacademy.com/dropdownsPractise/

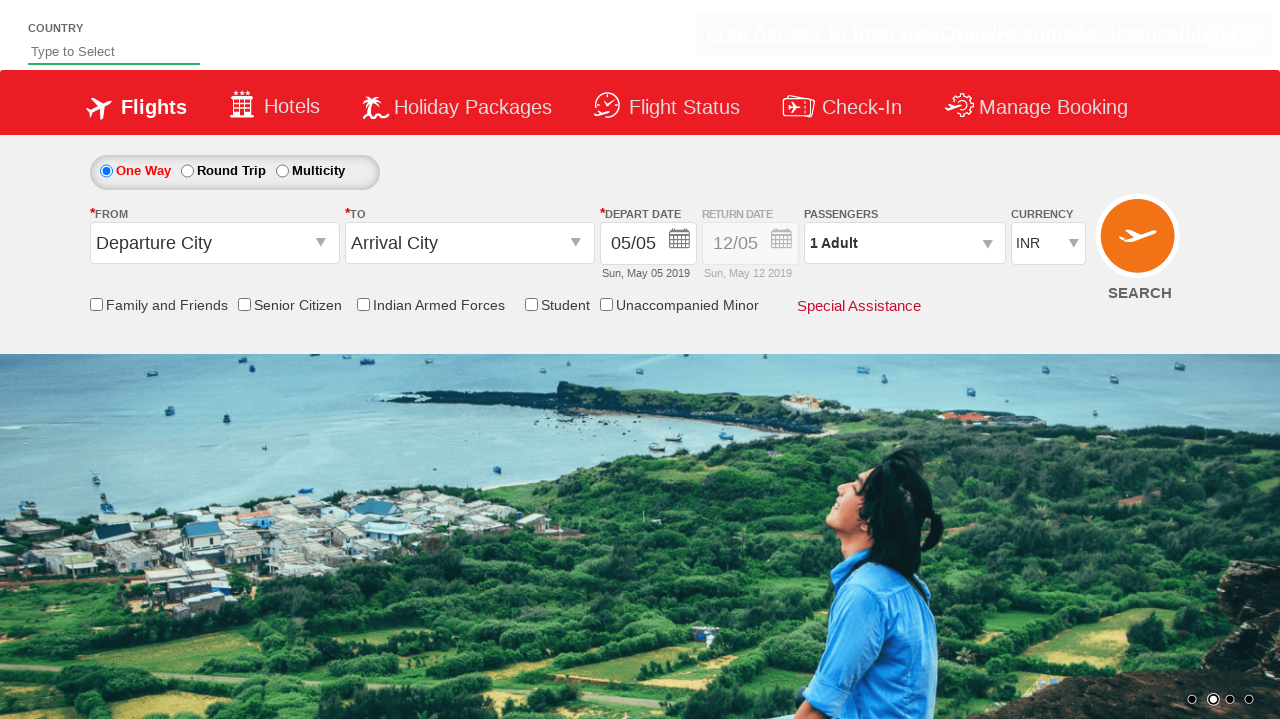

Typed 'ind' in auto-suggest input field on #autosuggest
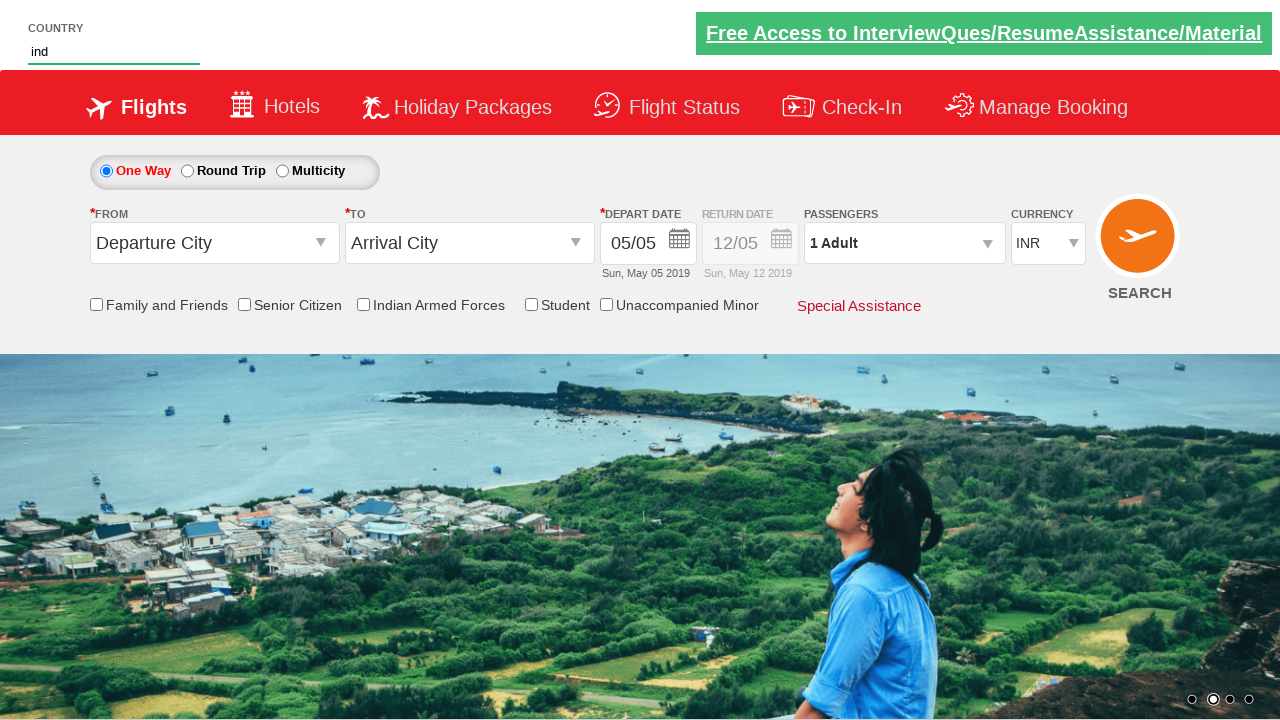

Auto-suggest dropdown suggestions appeared
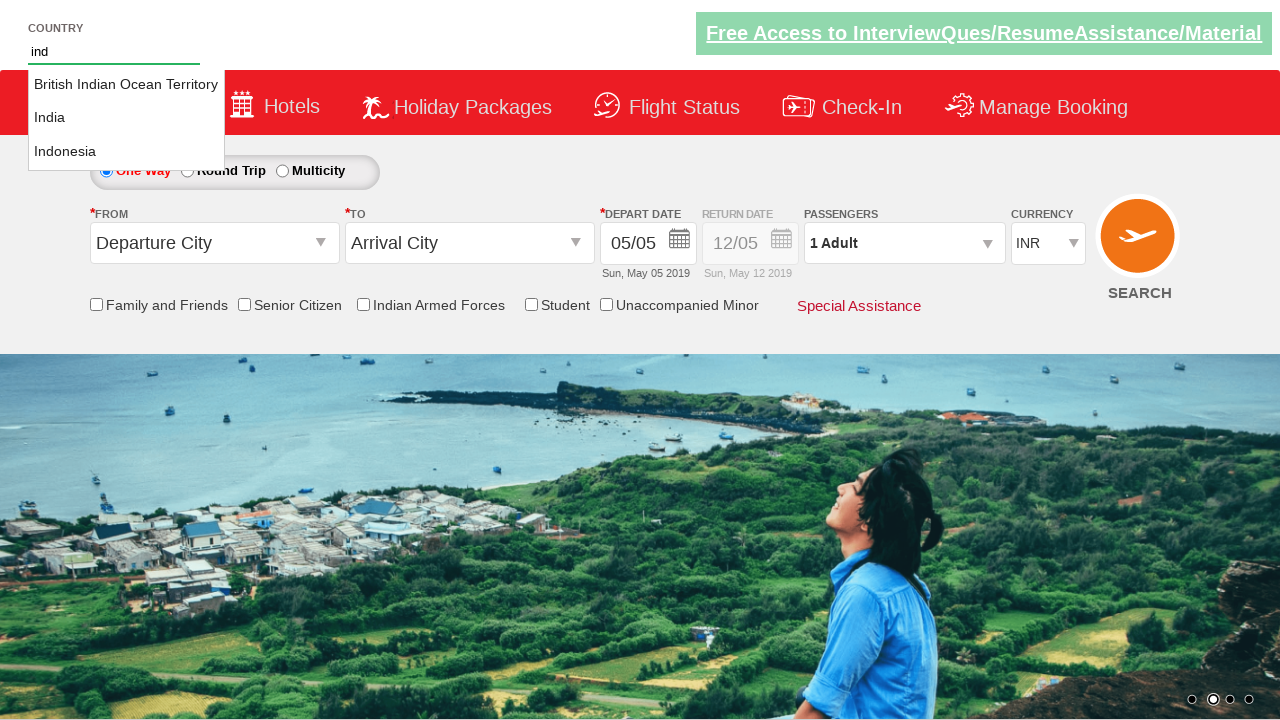

Selected 'India' from auto-suggest dropdown options at (126, 118) on li.ui-menu-item a >> nth=1
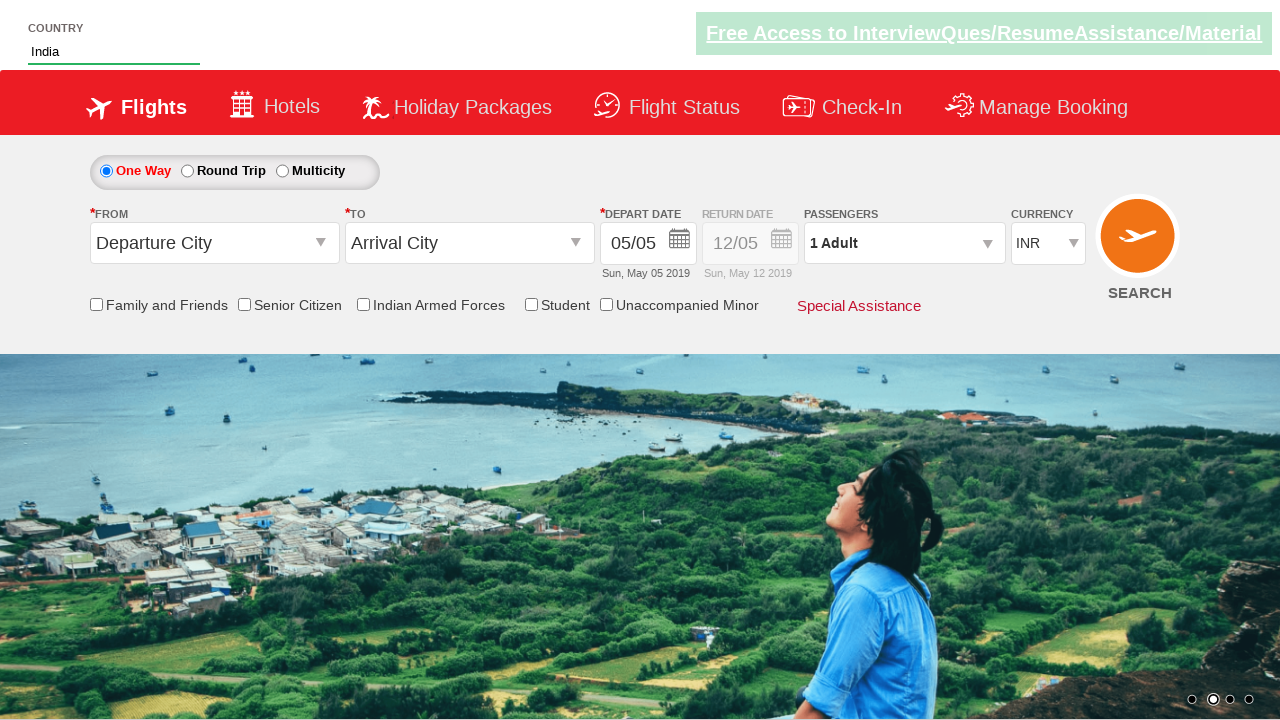

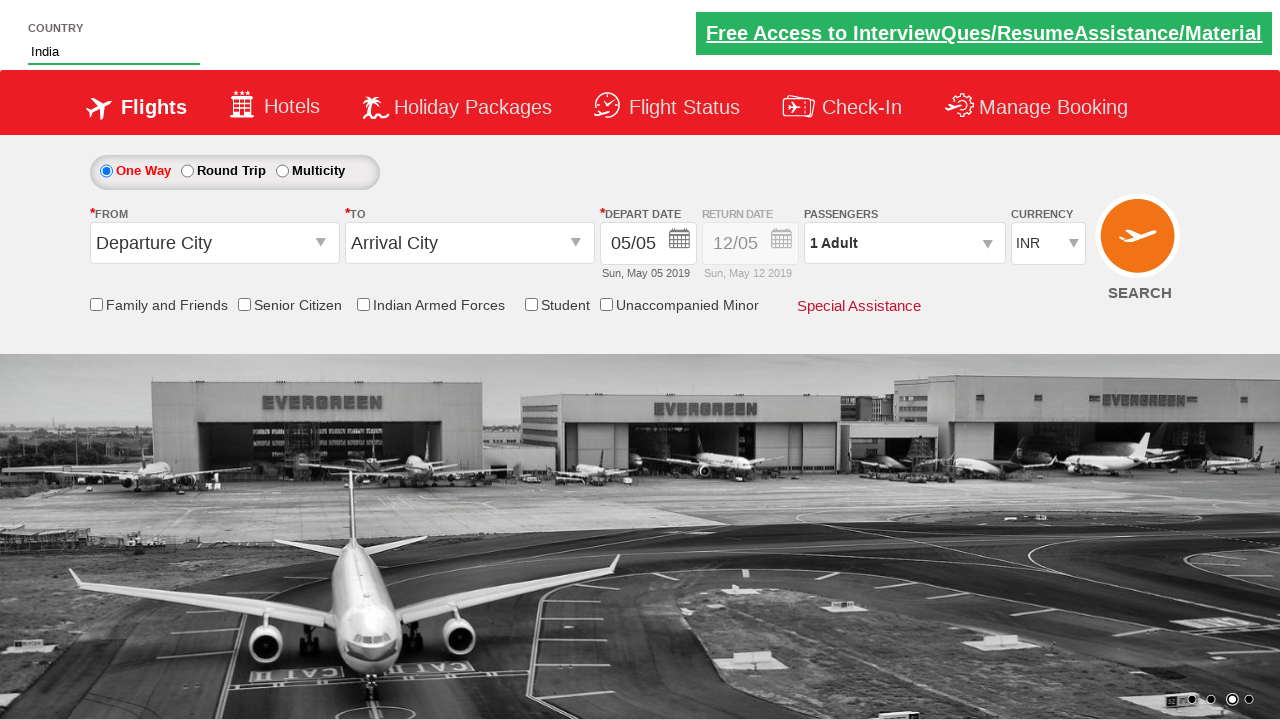